Tests select/dropdown element interactions including identifying single and multiple select boxes, checking default selections, and making selections by index, value, and visible text.

Starting URL: https://www.byhy.net/cdn2/files/selenium/test2.html

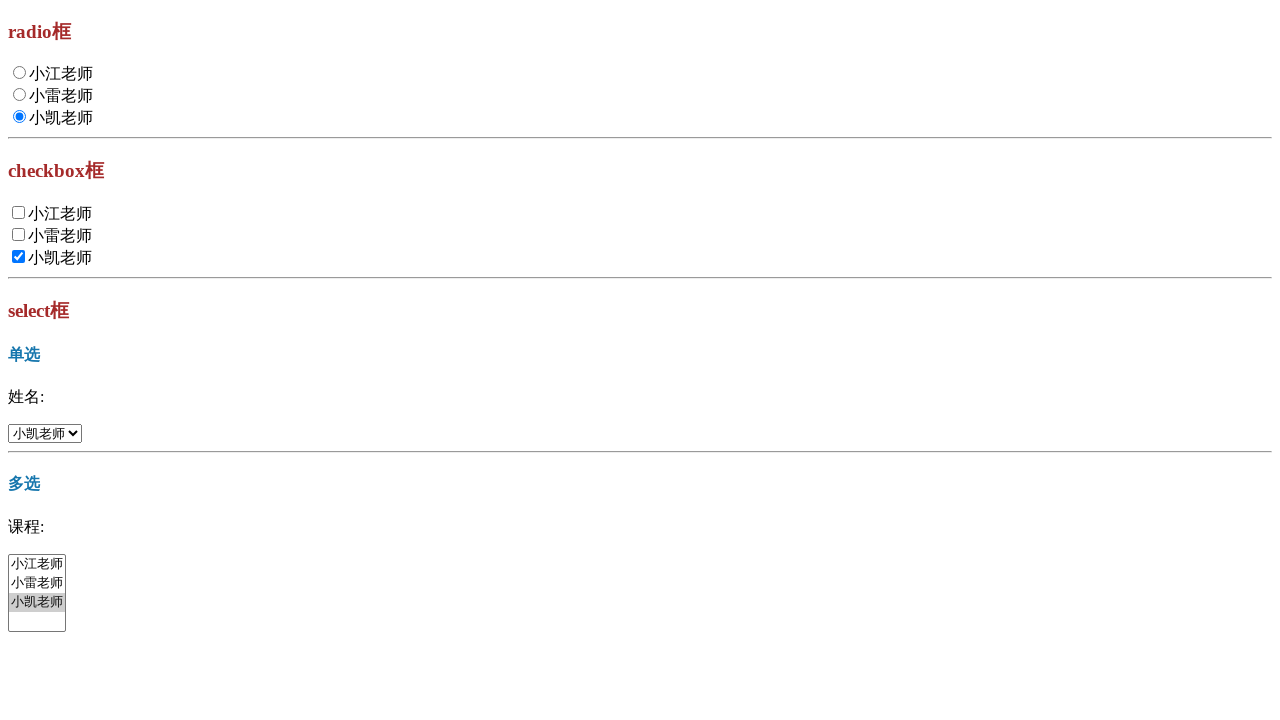

Waited for select elements to be present on the page
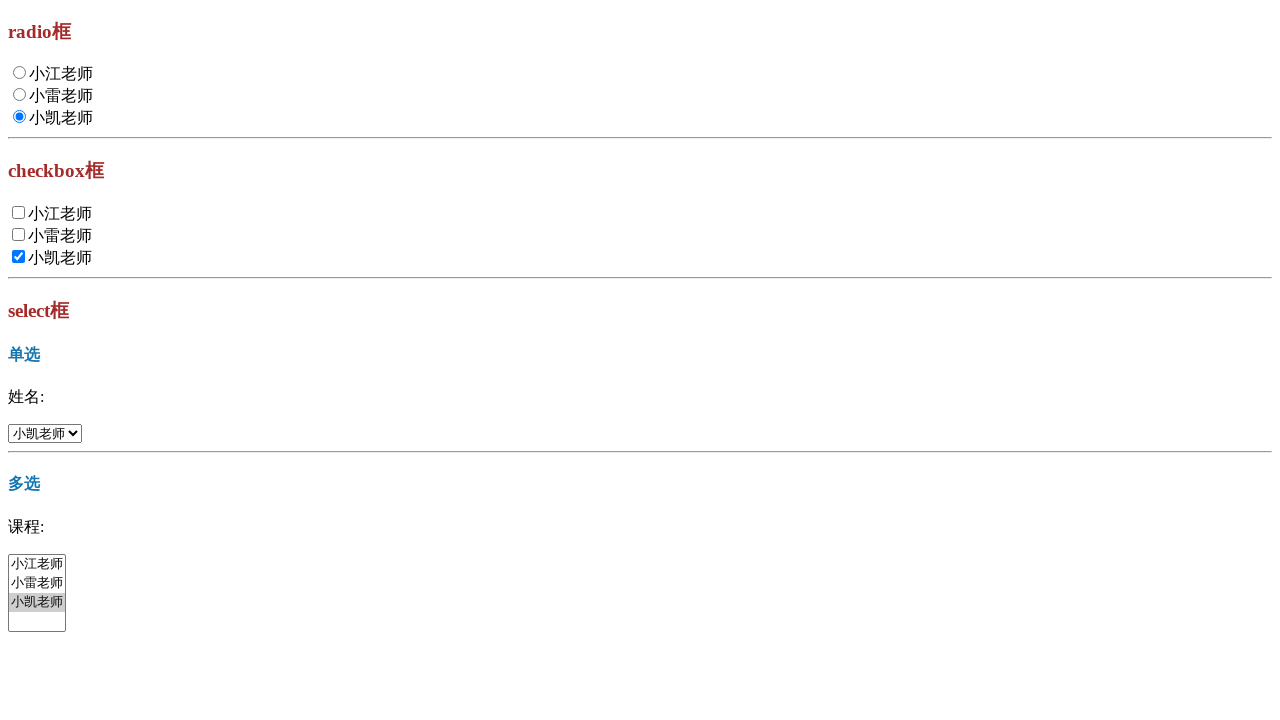

Located first select element (single select box)
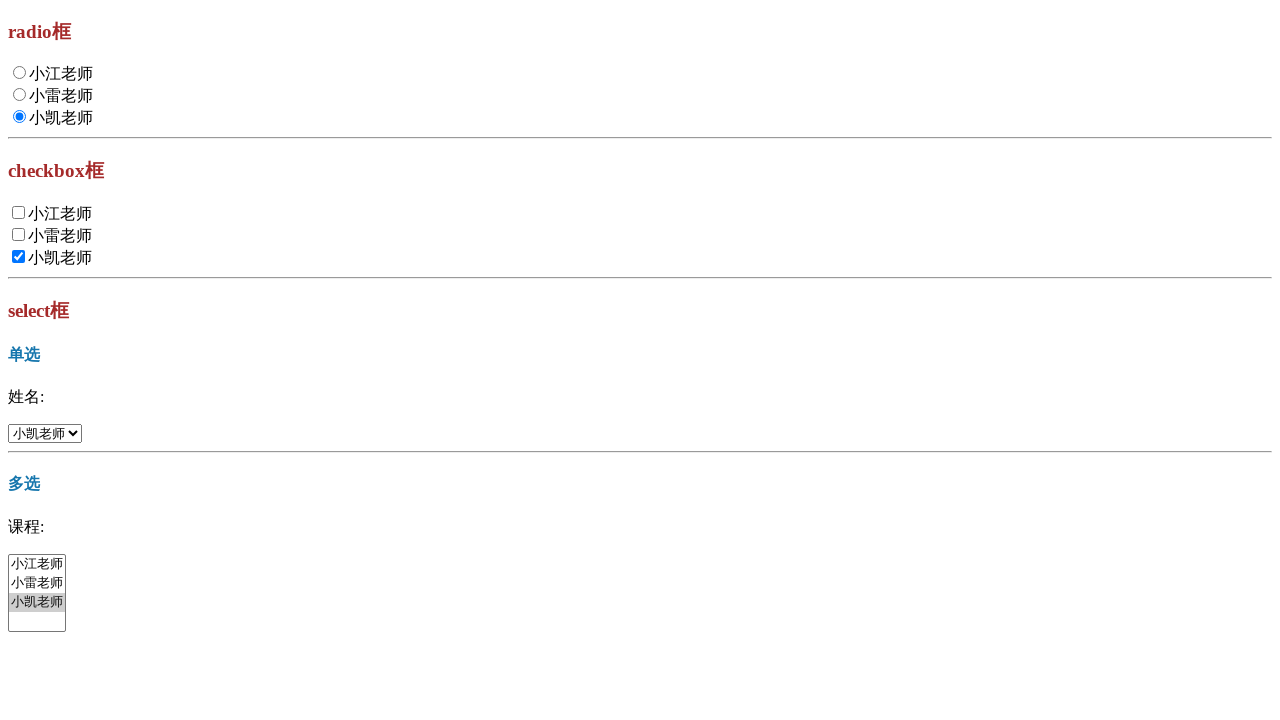

Located second select element (multiple select box)
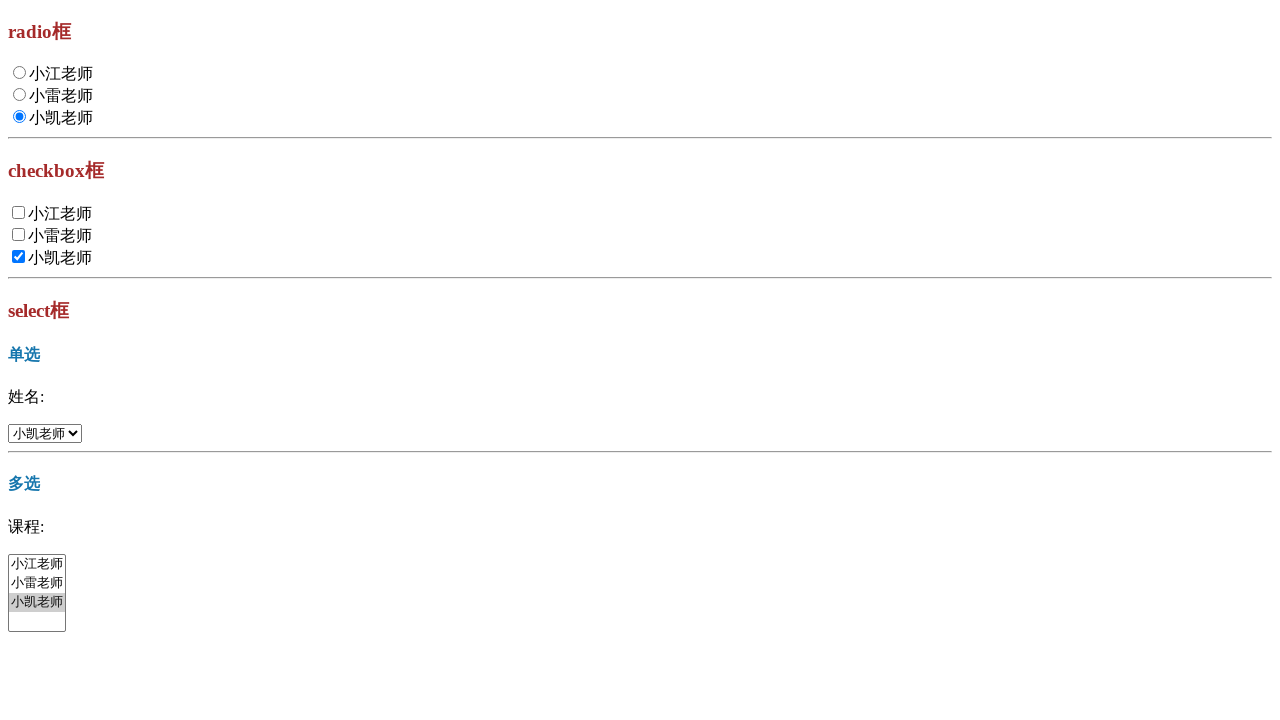

Selected first option in single select box by index on select >> nth=0
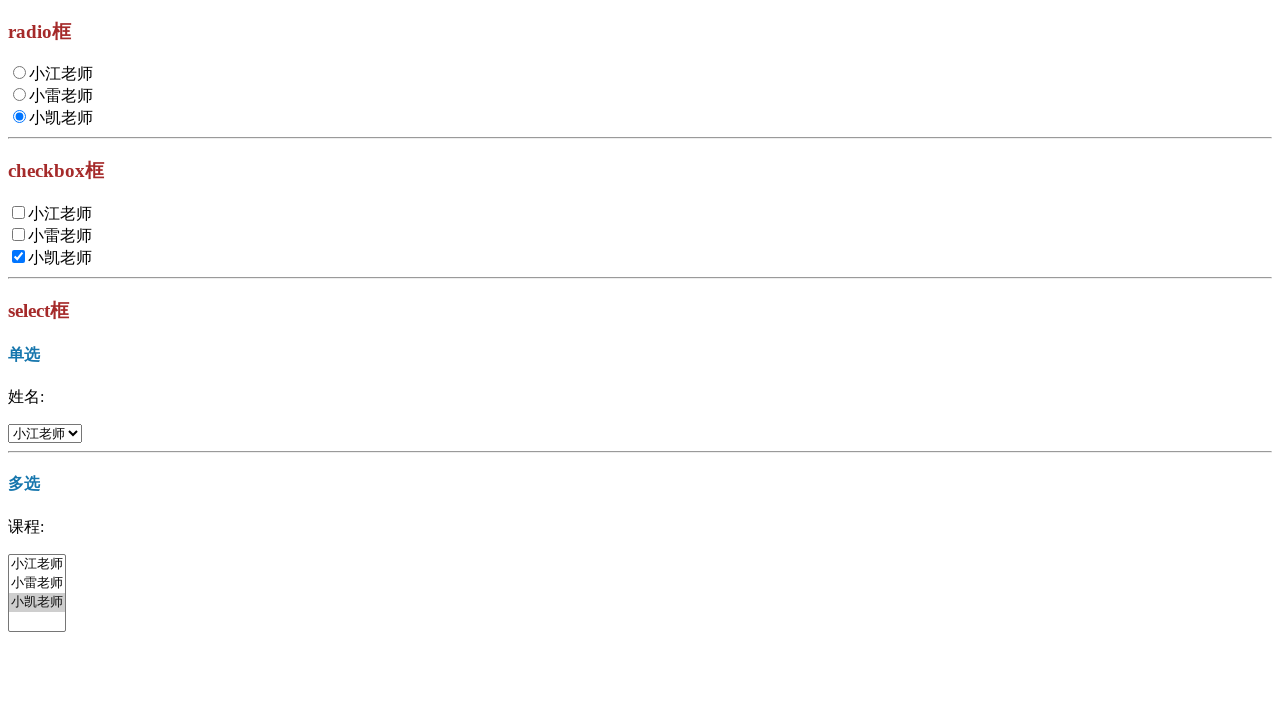

Selected option with value '小雷老师' in single select box on select >> nth=0
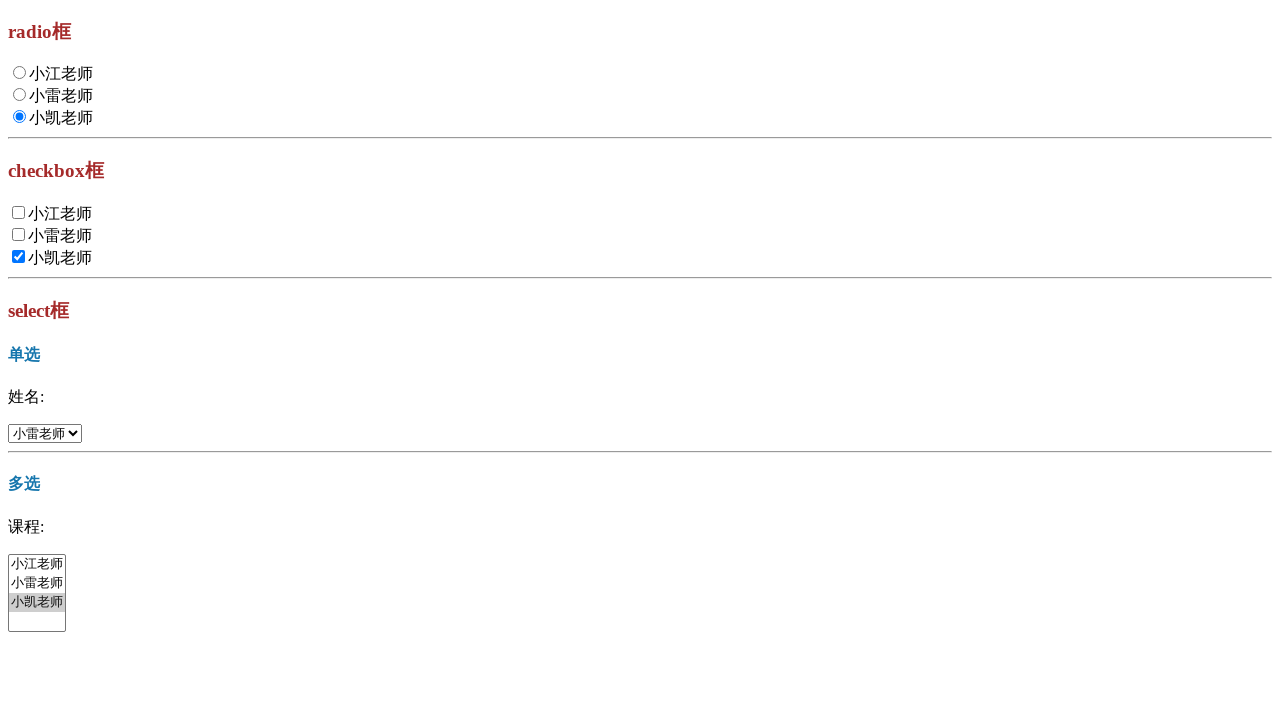

Selected option with visible text '小江老师' in single select box on select >> nth=0
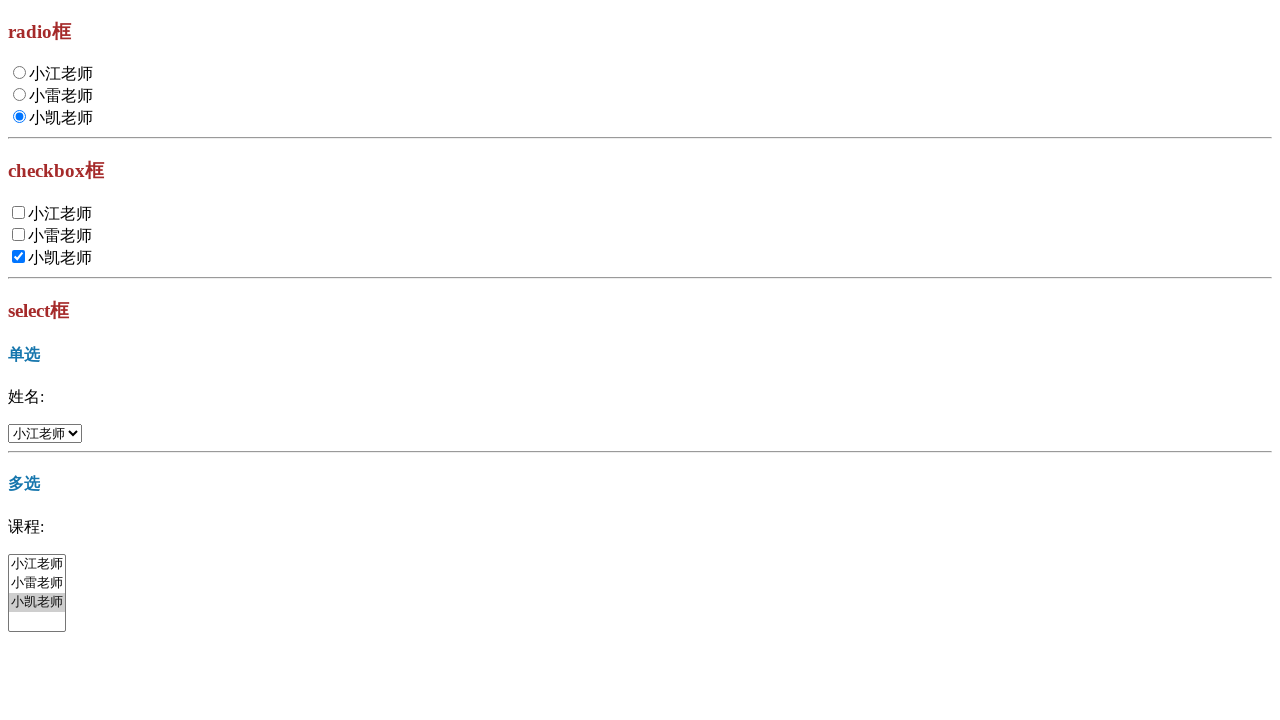

Selected first option in multiple select box by index on select >> nth=1
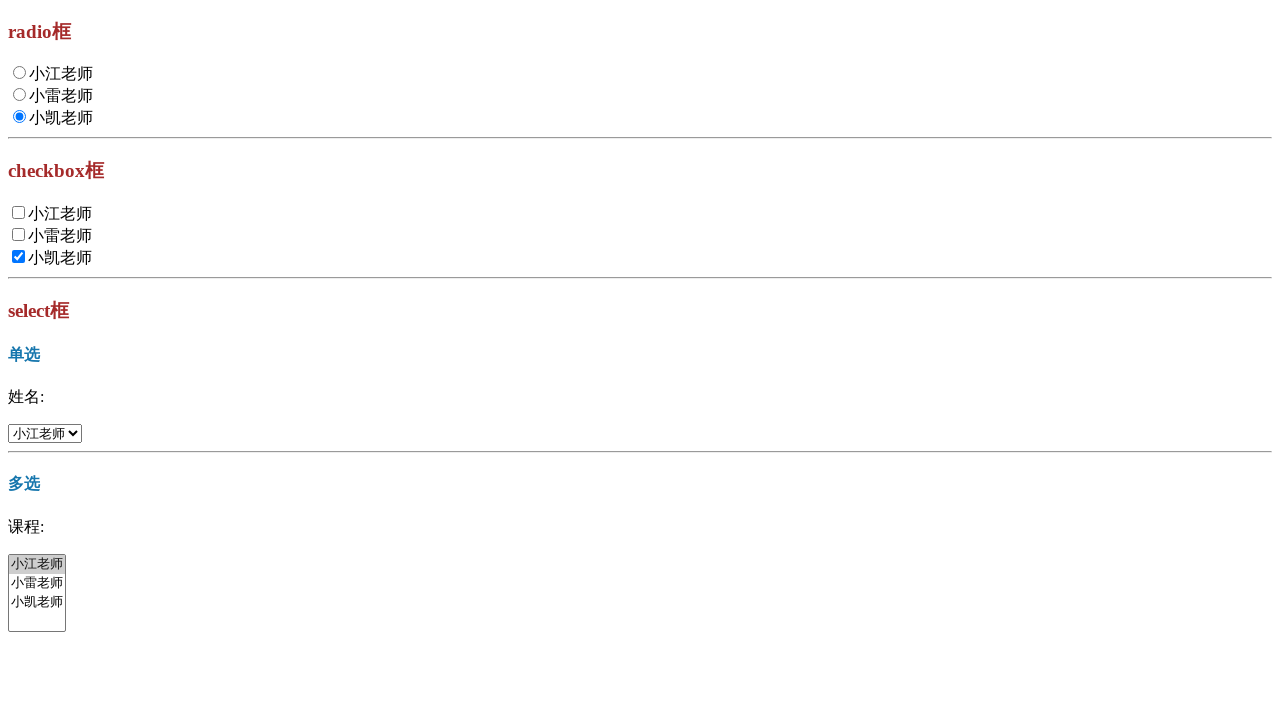

Added option with value '小雷老师' to multiple select box selection on select >> nth=1
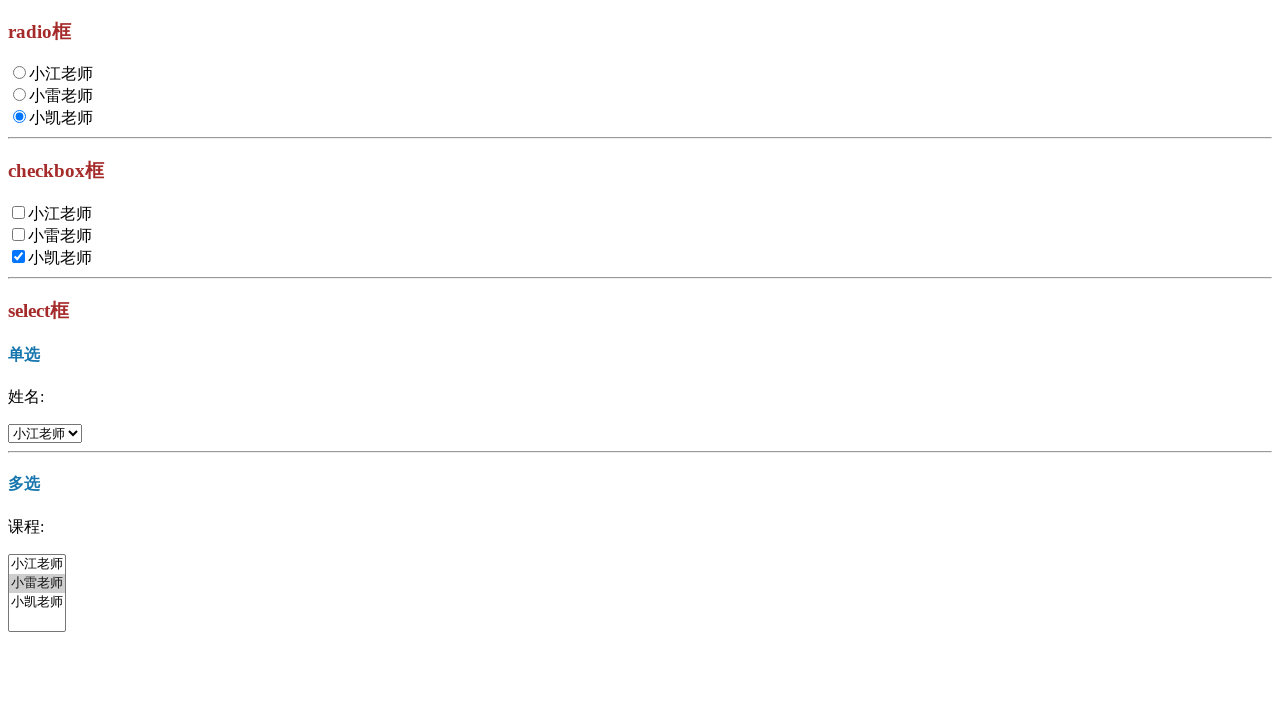

Added option with visible text '小凯老师' to multiple select box selection on select >> nth=1
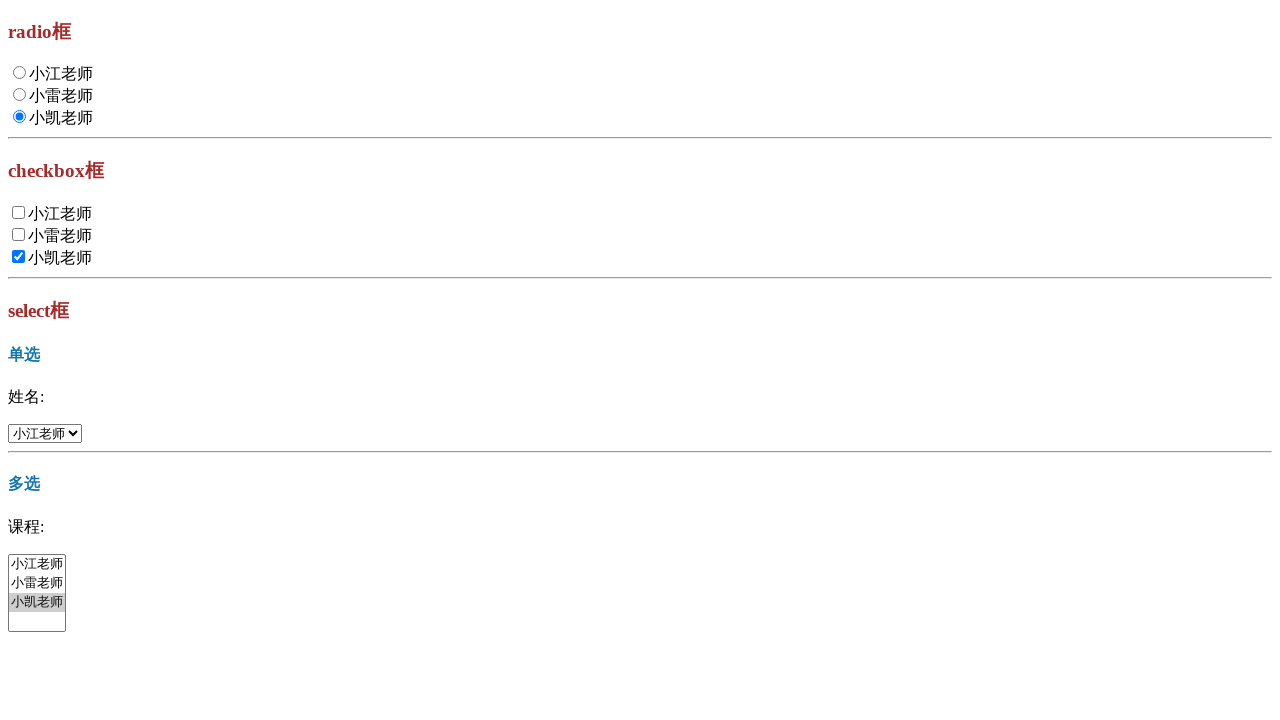

Verified select elements are still visible after all selections
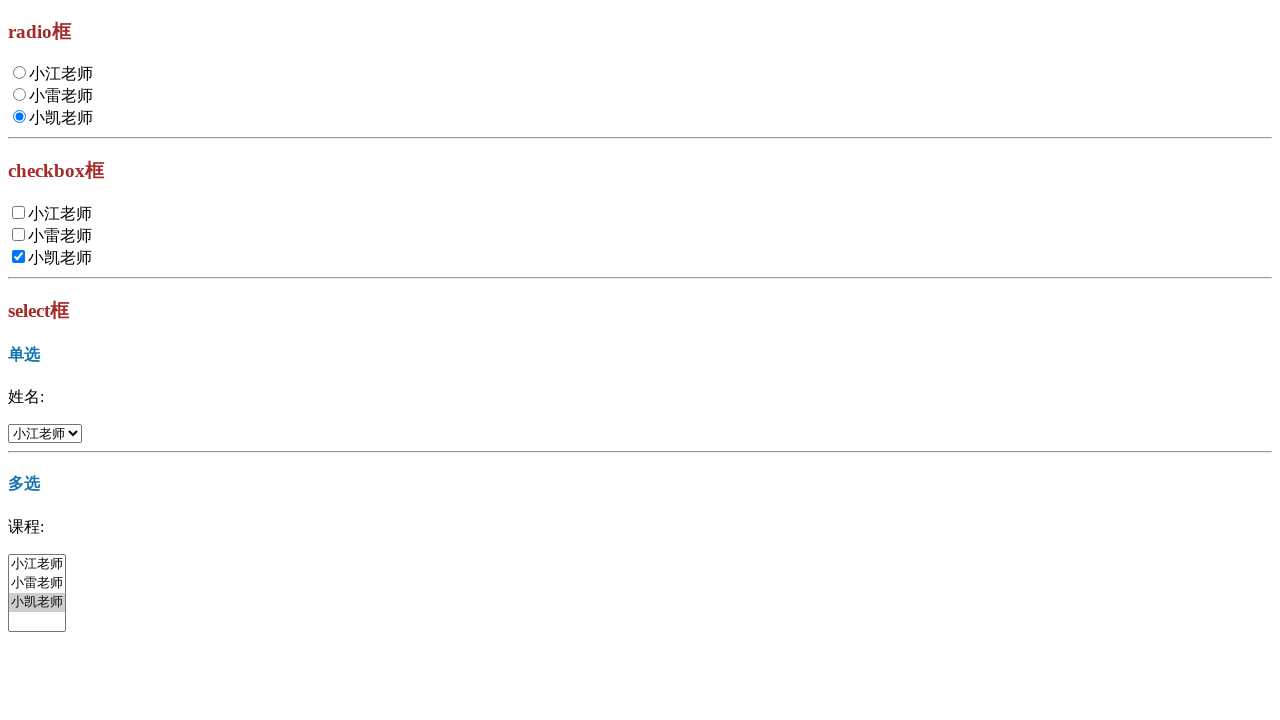

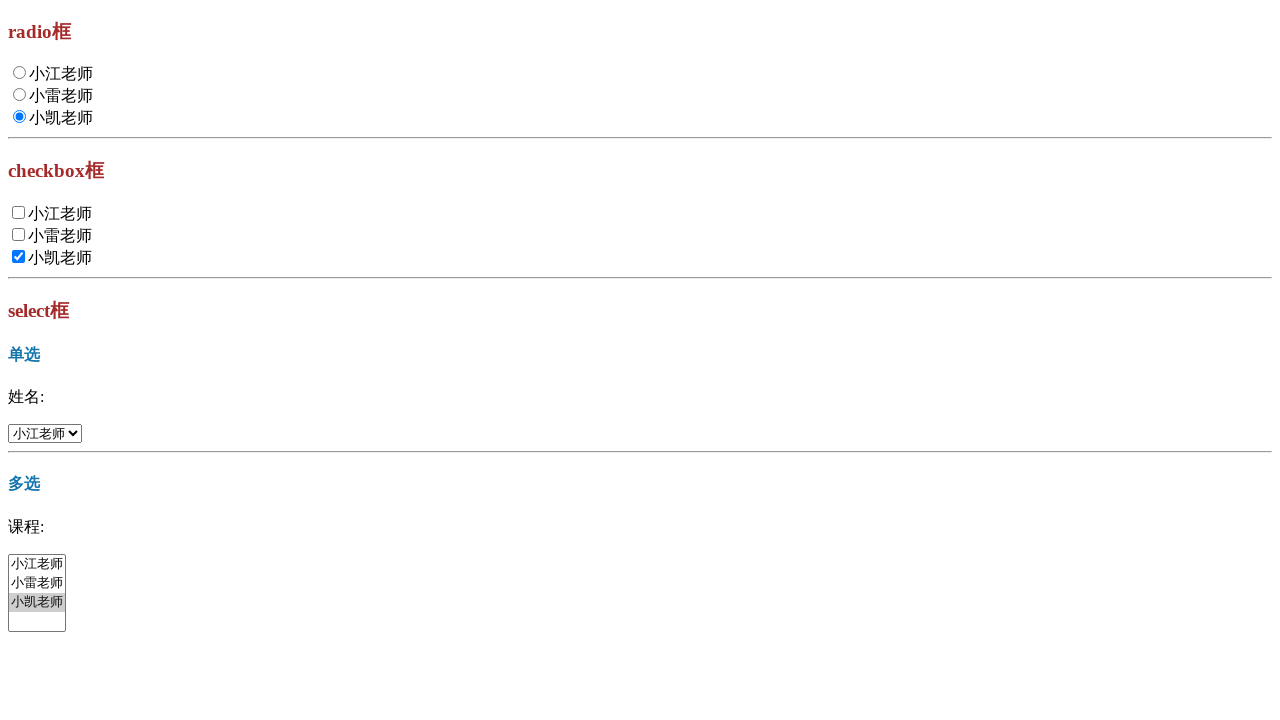